Tests standard click action on an element and verifies navigation to result page

Starting URL: https://www.selenium.dev/selenium/web/mouse_interaction.html

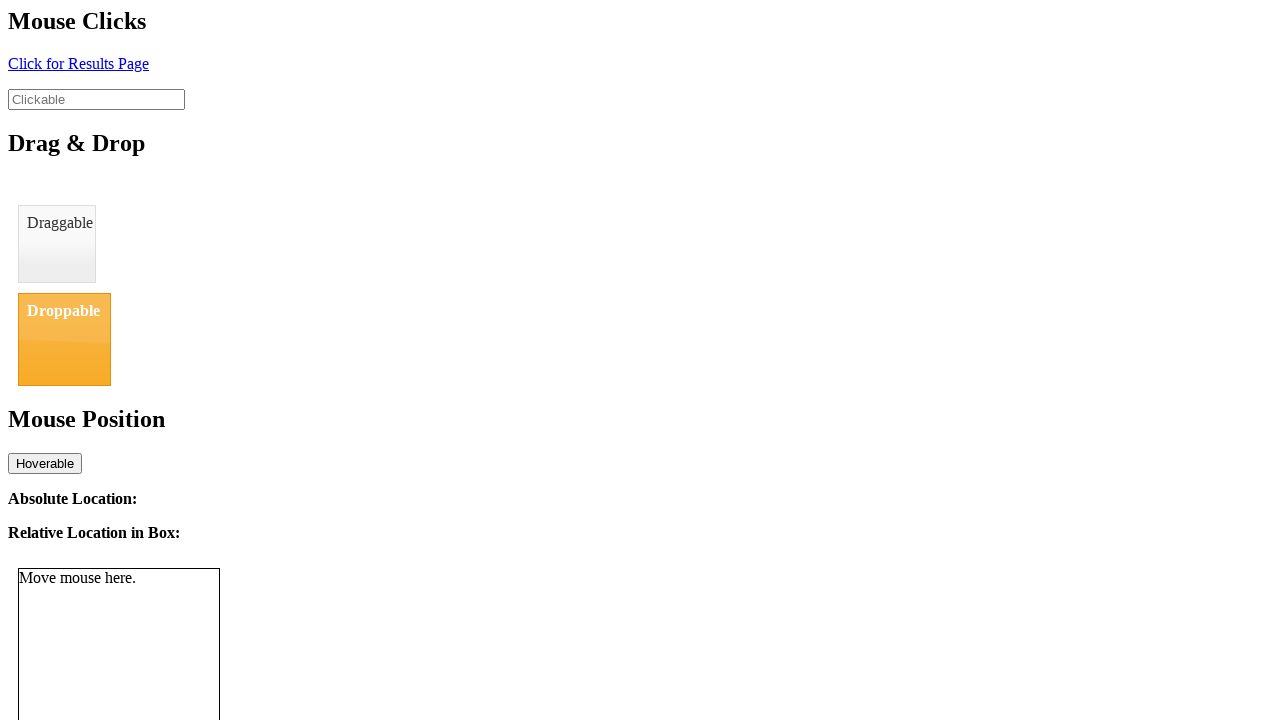

Clicked the click element at (78, 63) on #click
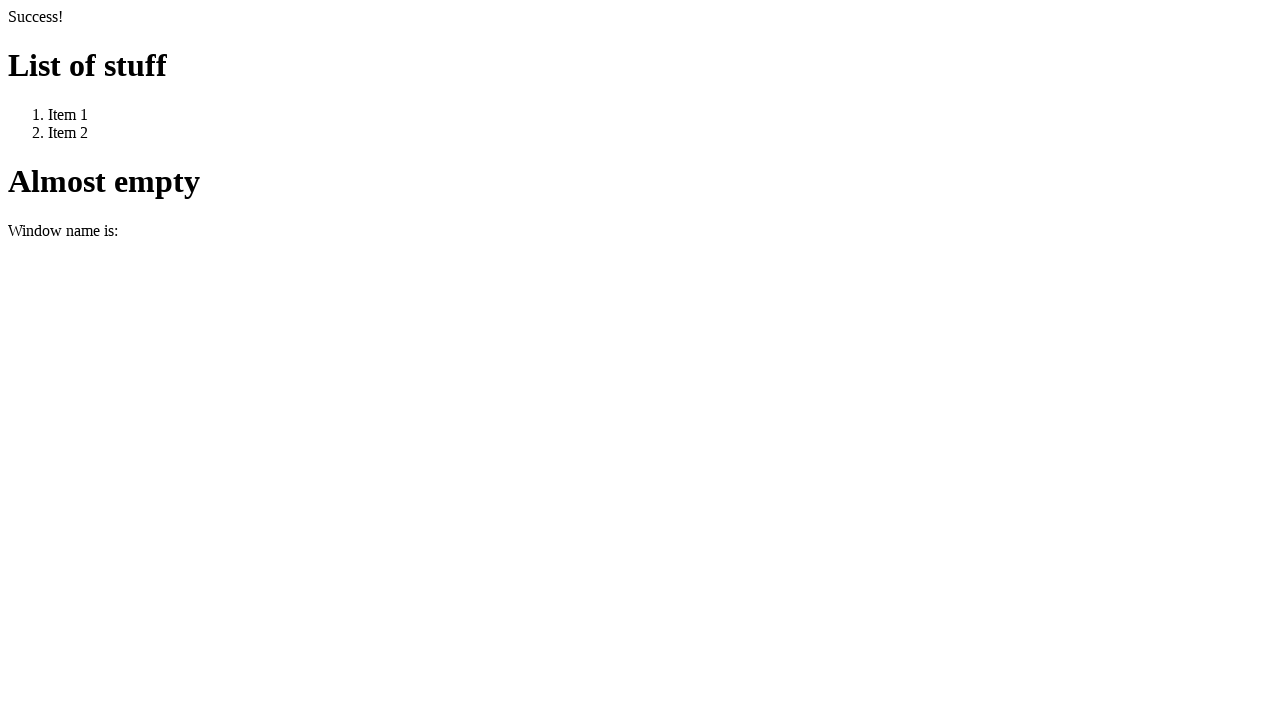

Verified navigation to result page
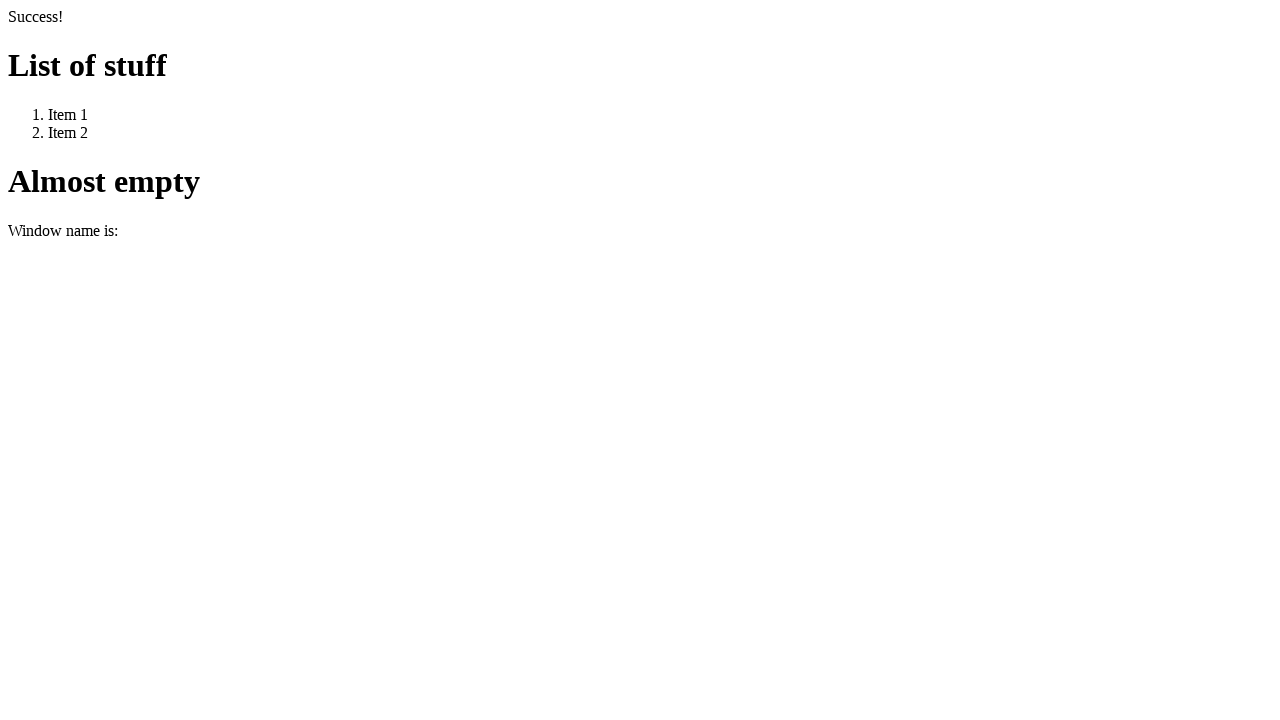

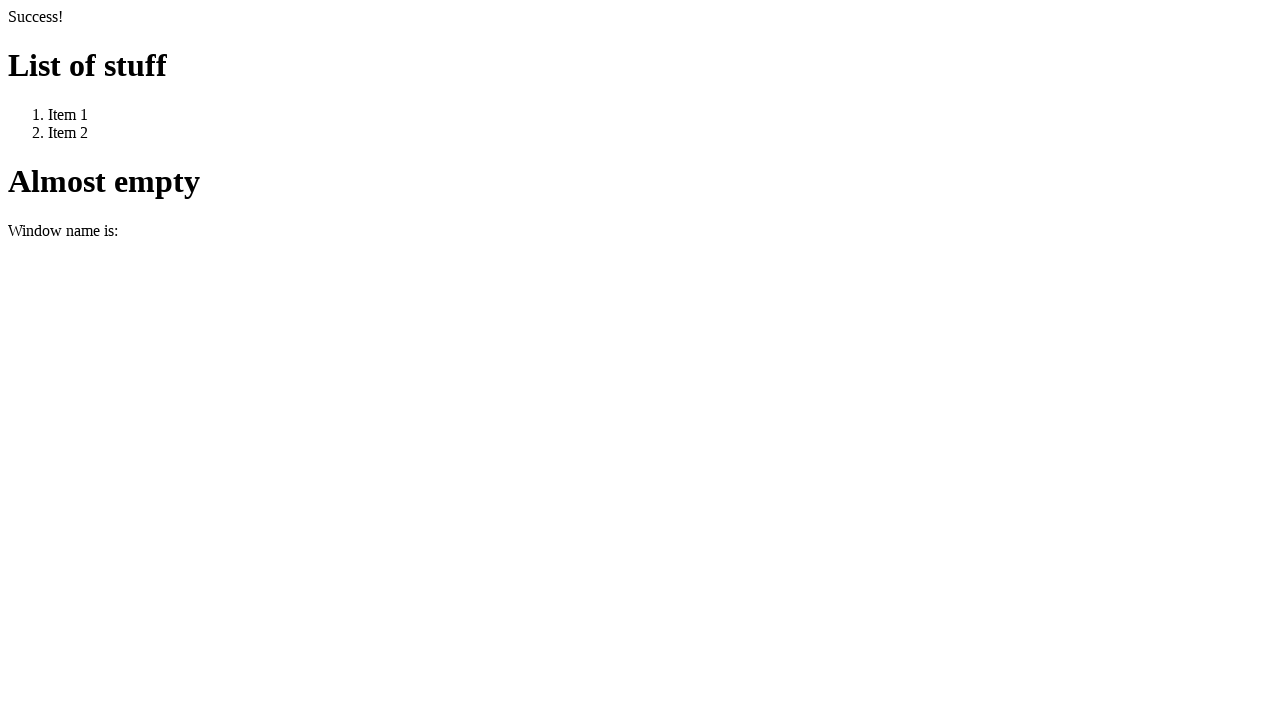